Tests nested iframe navigation by clicking on an iframe tab, switching to an outer iframe, then switching to an inner iframe, and finally entering text into an input field within the nested iframe.

Starting URL: https://demo.automationtesting.in/Frames.html

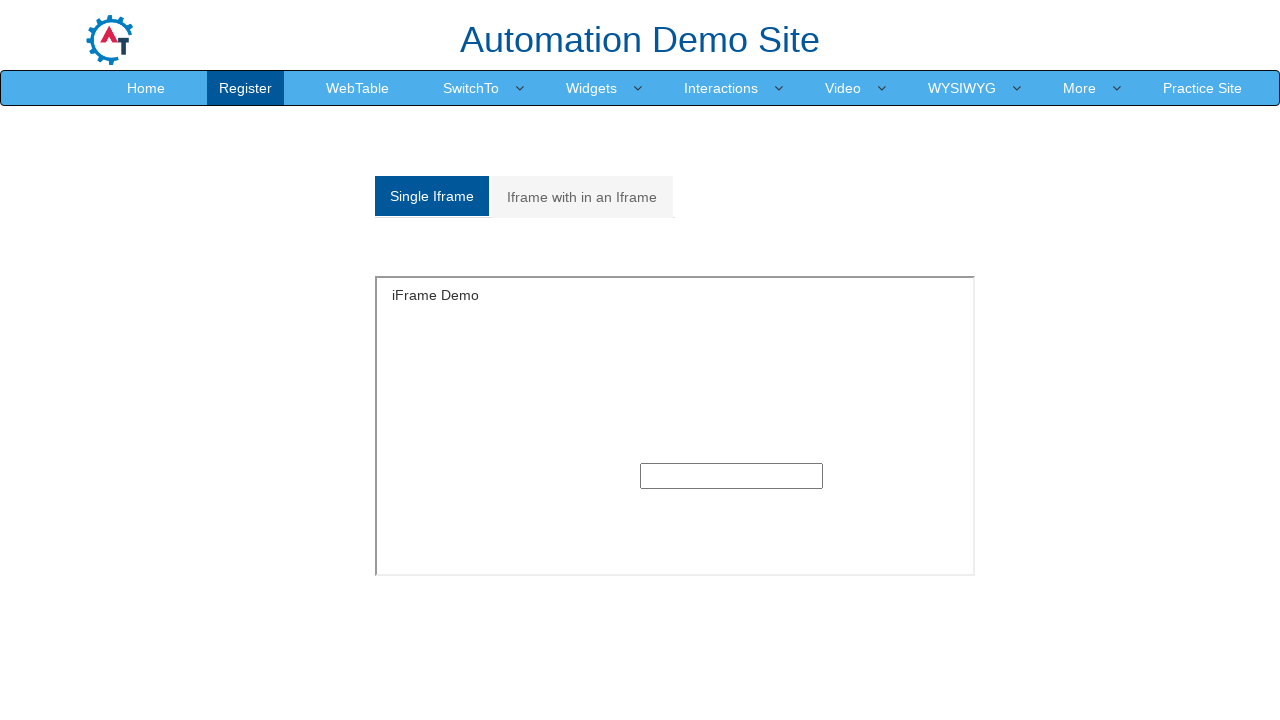

Clicked on 'Iframe with in an Iframe' tab at (582, 197) on xpath=//a[normalize-space()='Iframe with in an Iframe']
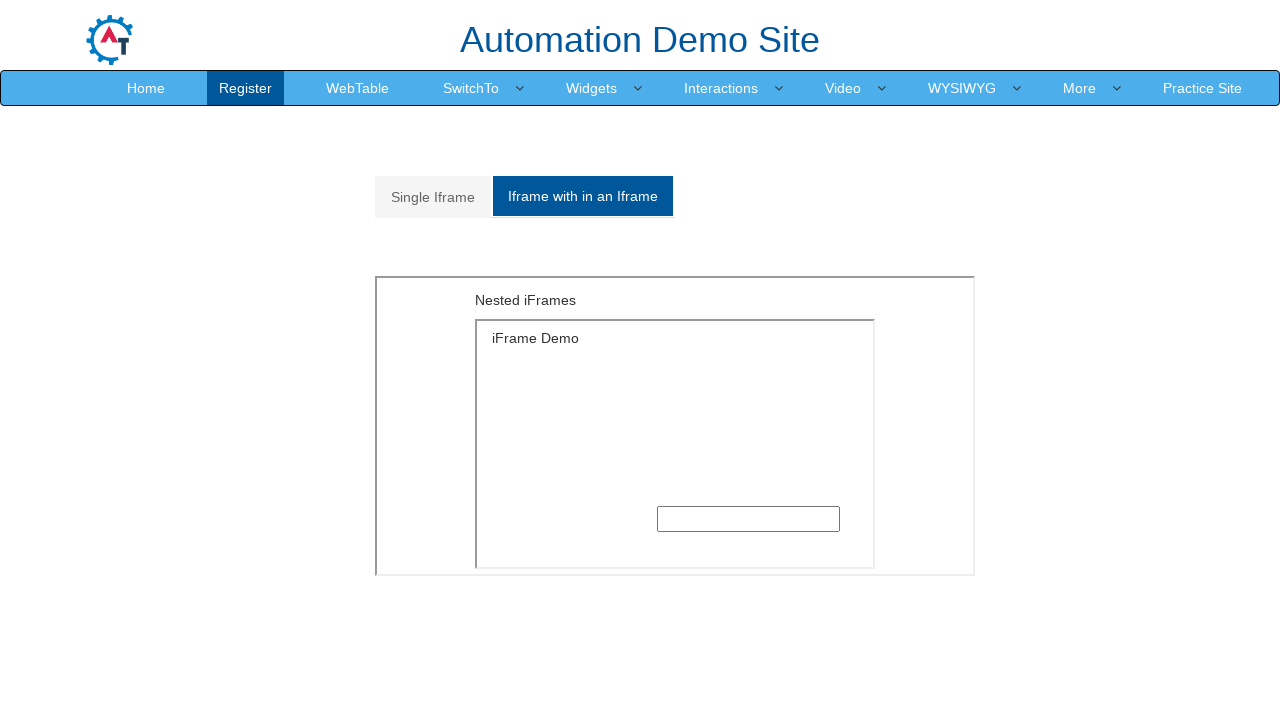

Located outer iframe with src='MultipleFrames.html'
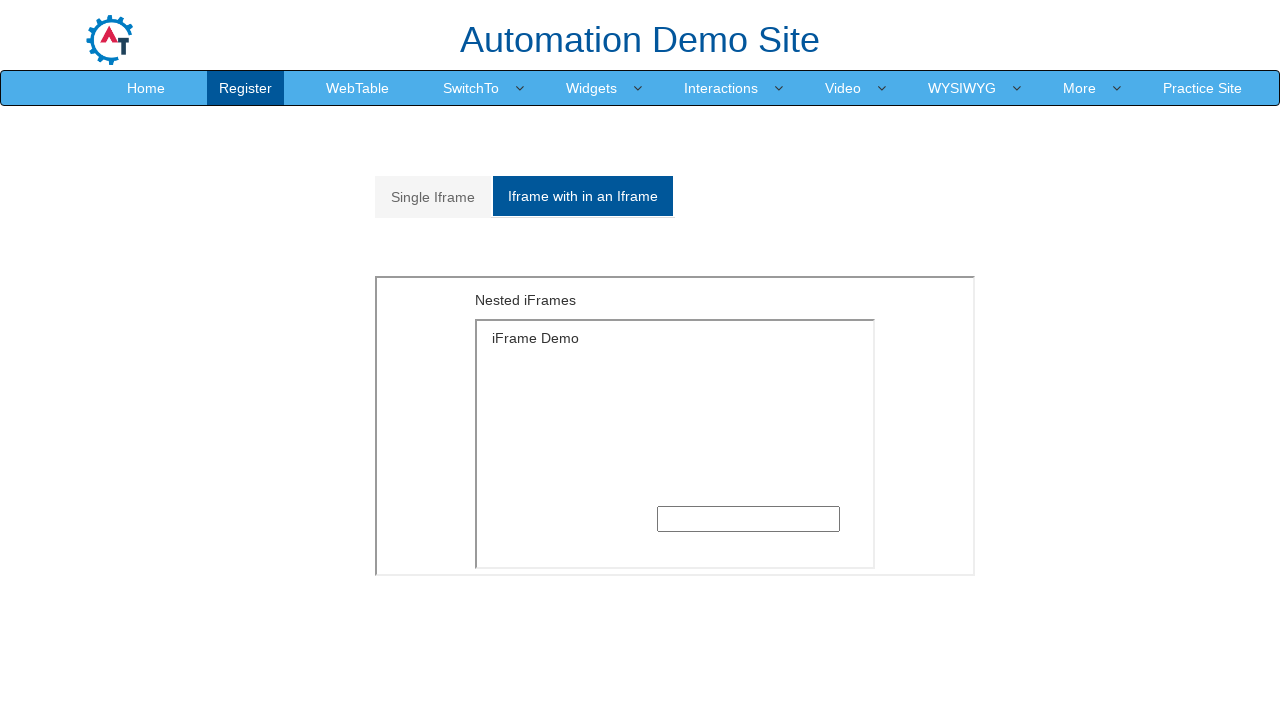

Located inner iframe nested within outer iframe
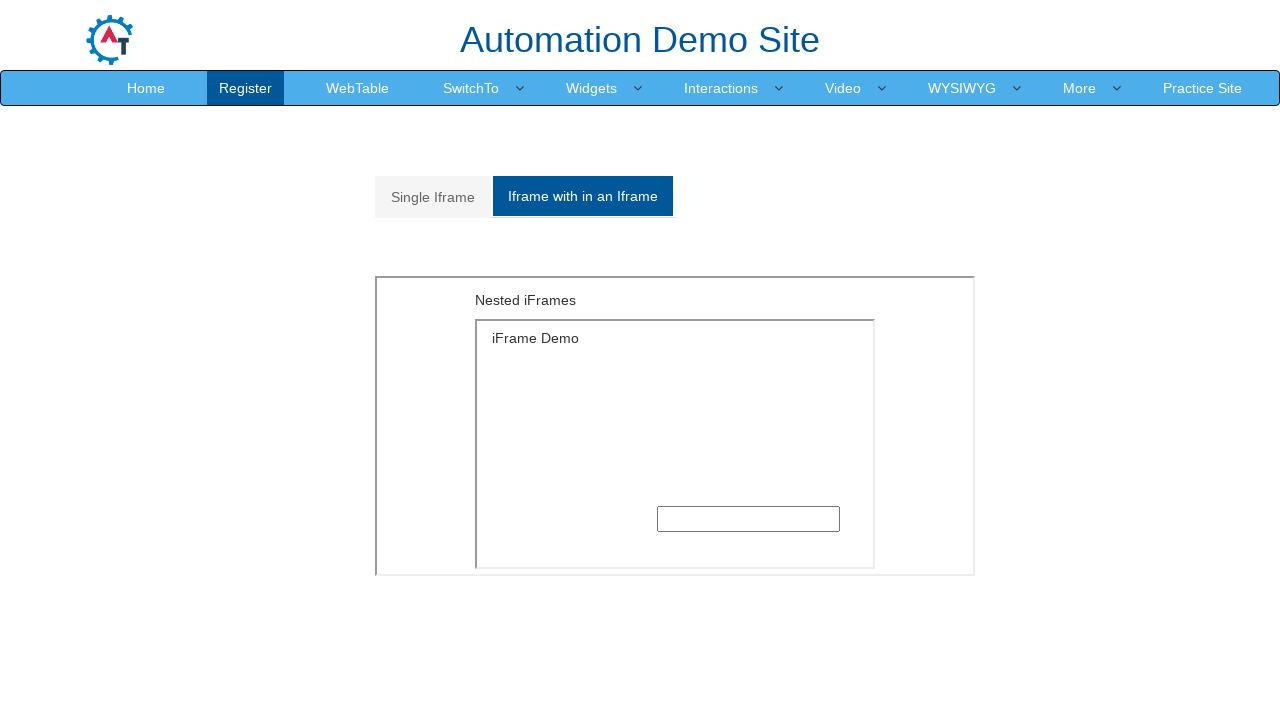

Entered 'Welcome' text into input field in nested iframe on iframe[src='MultipleFrames.html'] >> internal:control=enter-frame >> iframe >> i
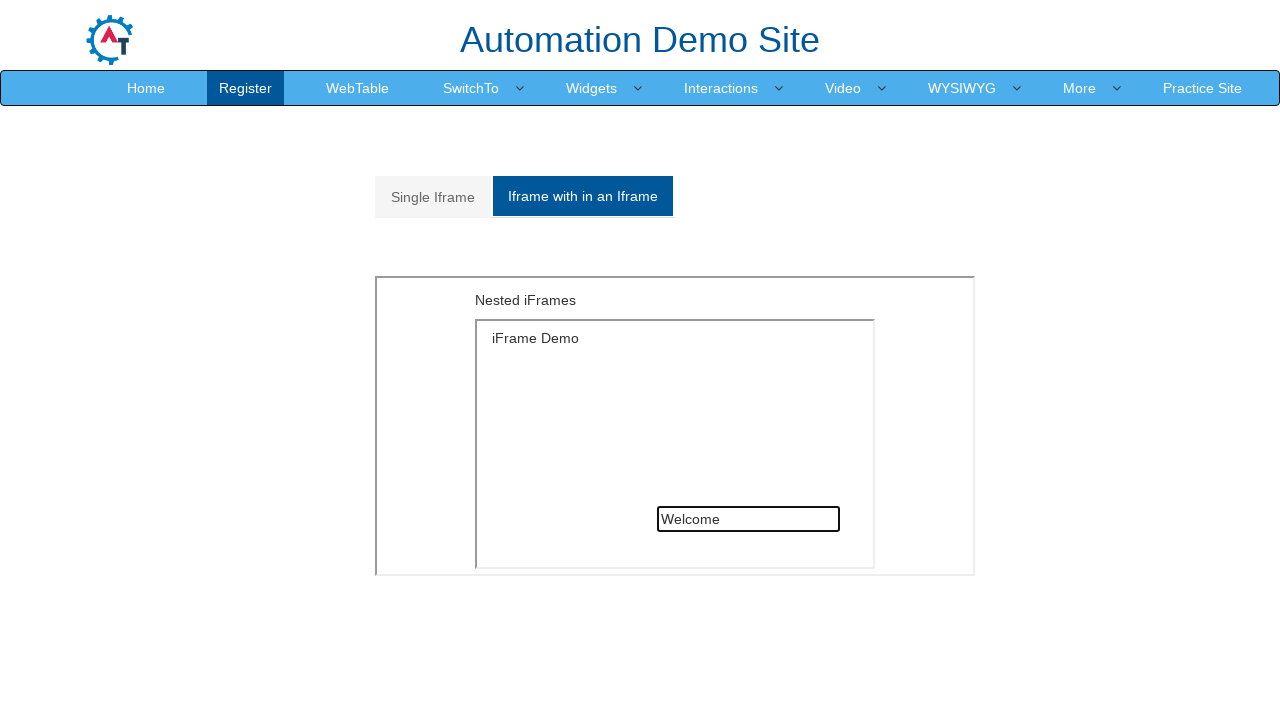

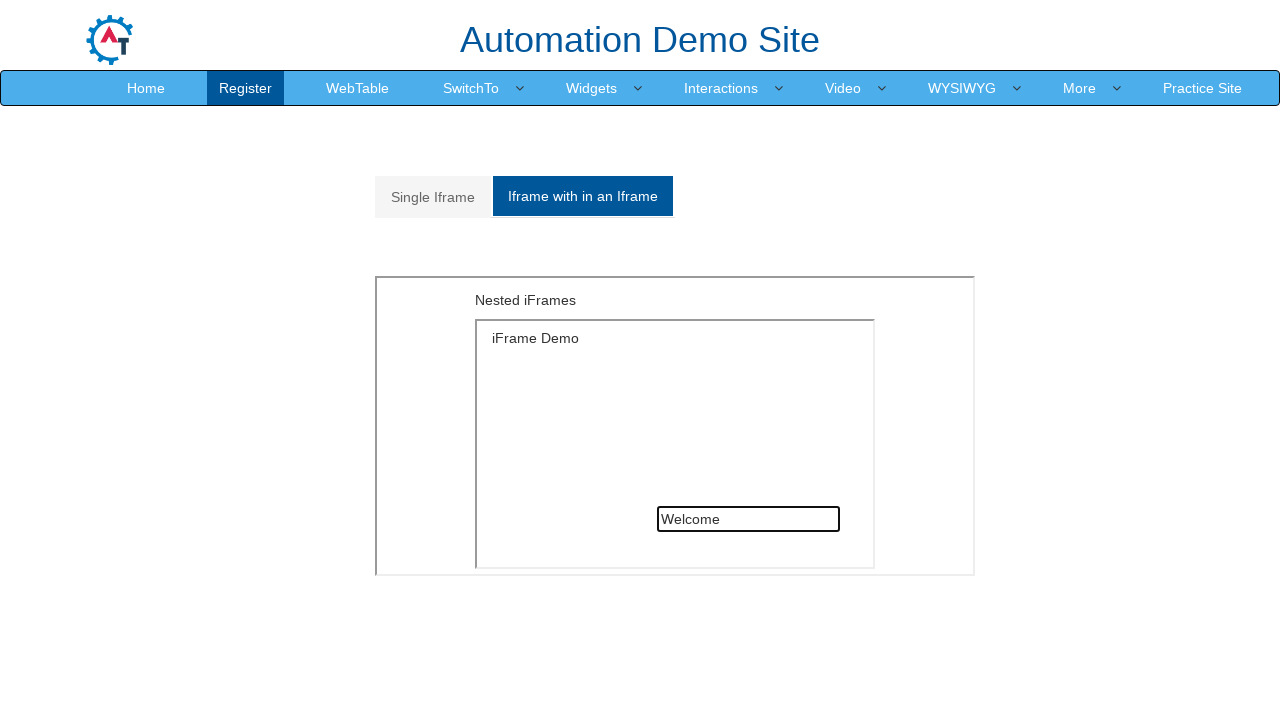